Tests nested frames handling by entering a name in the main window, navigating through nested frames to select a TestNG checkbox, then returning to the parent frame to enter an address.

Starting URL: https://prafpawar11.github.io/frame.html

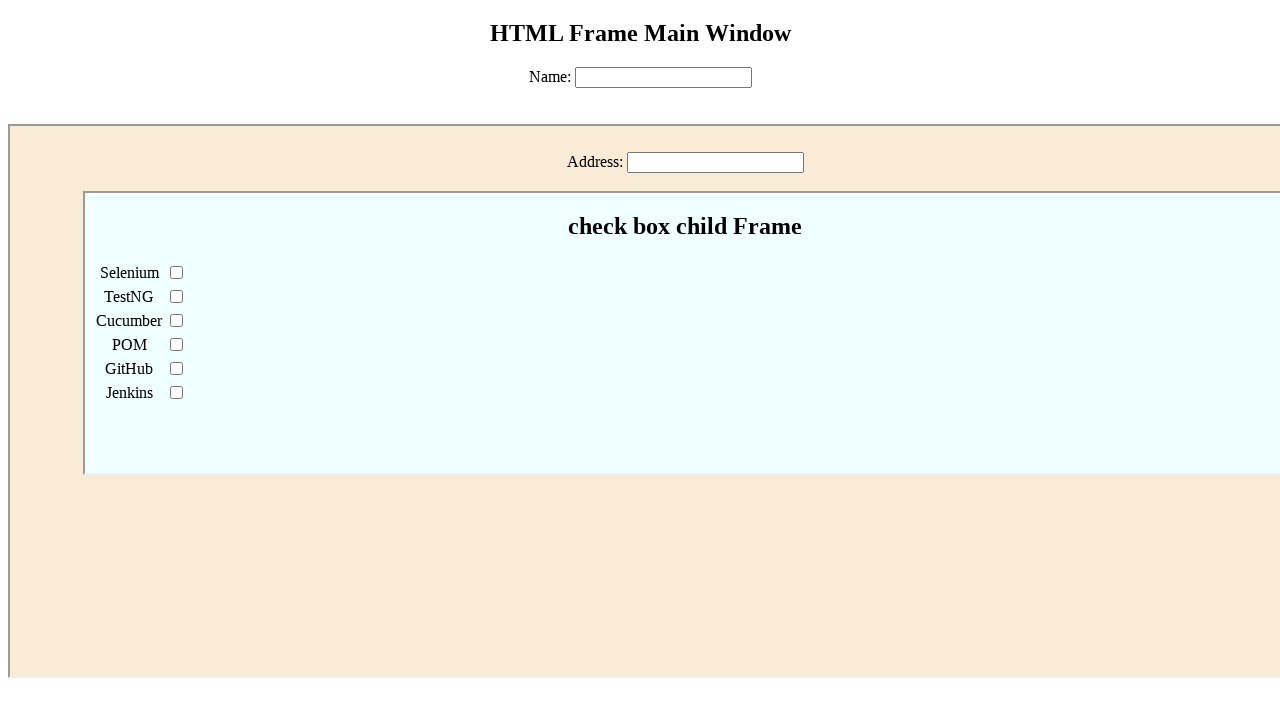

Entered 'Anjali' in the name field in main window on #name
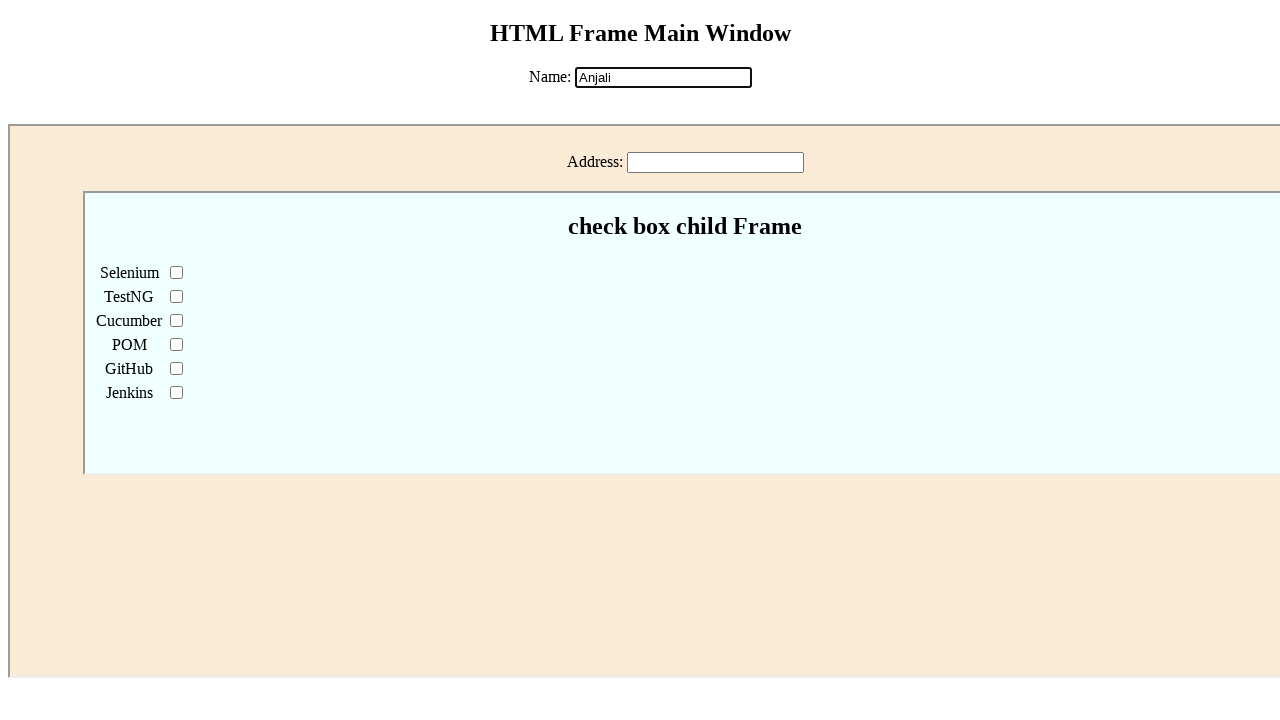

Located and accessed the outer frame
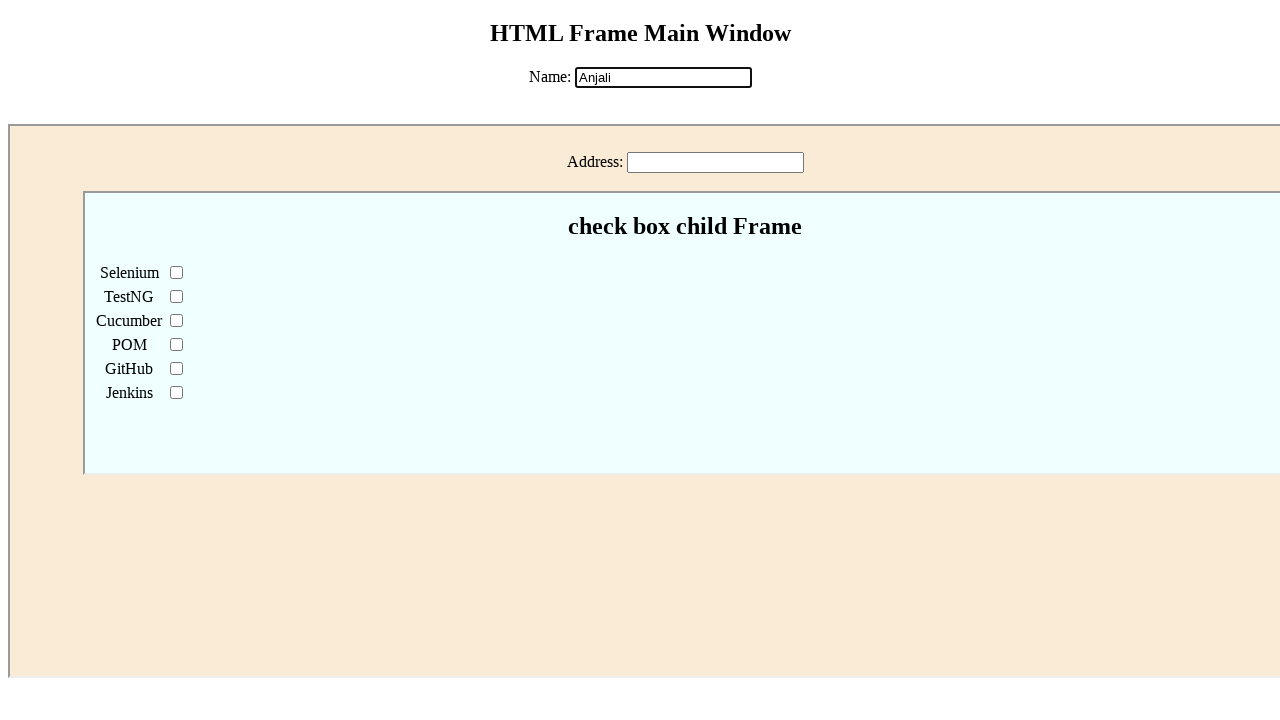

Located and accessed the nested frame within the outer frame
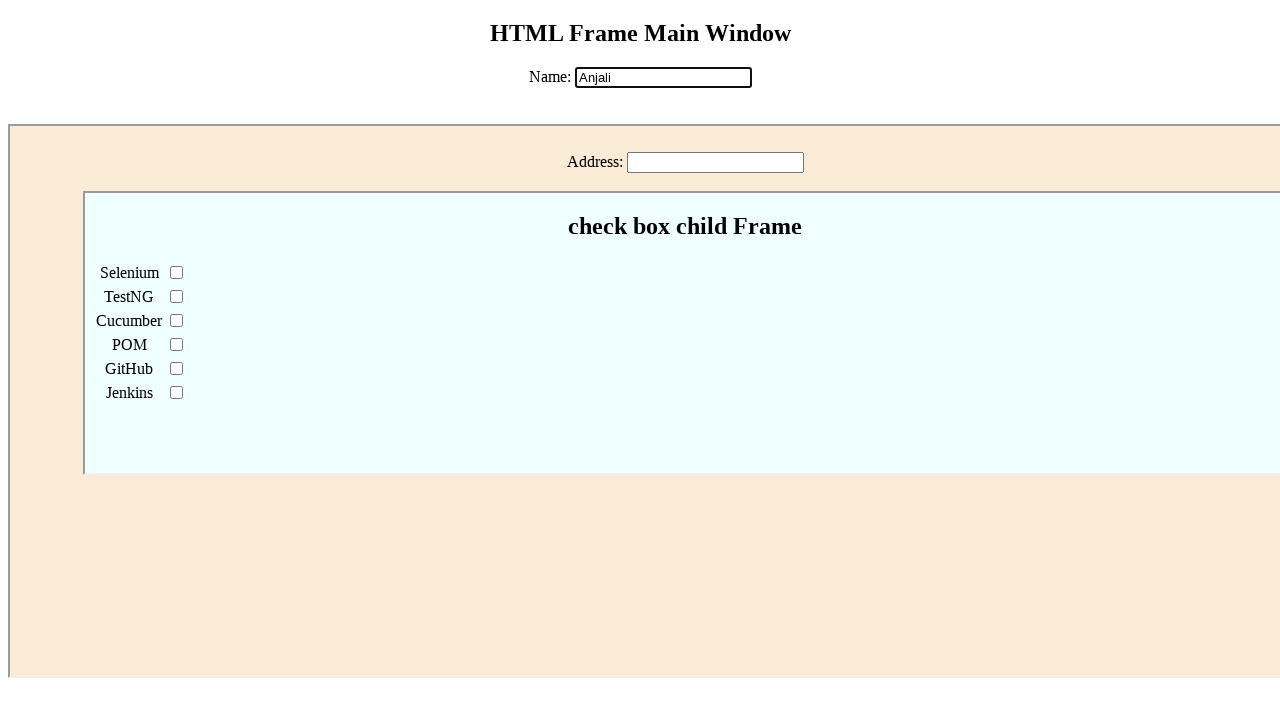

Clicked the TestNG checkbox in the nested frame at (176, 296) on iframe >> nth=0 >> internal:control=enter-frame >> iframe >> nth=0 >> internal:c
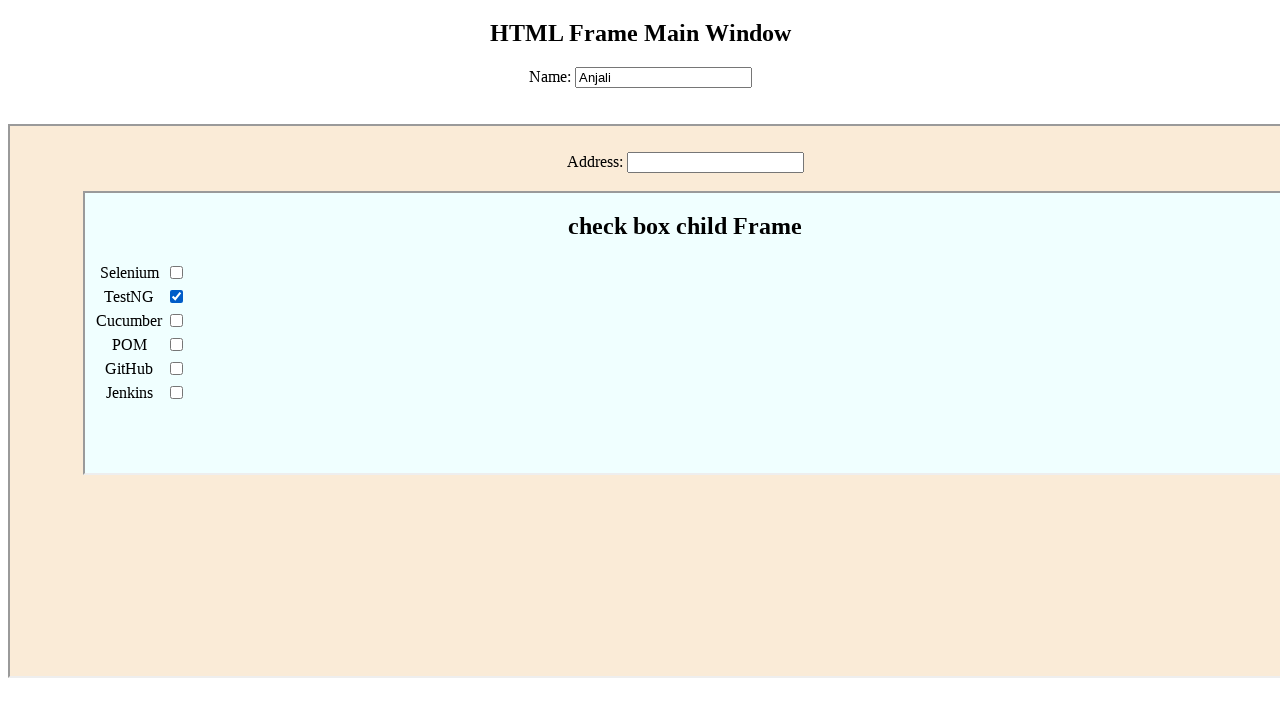

Entered 'Pune' in the address field in the outer frame on iframe >> nth=0 >> internal:control=enter-frame >> #add
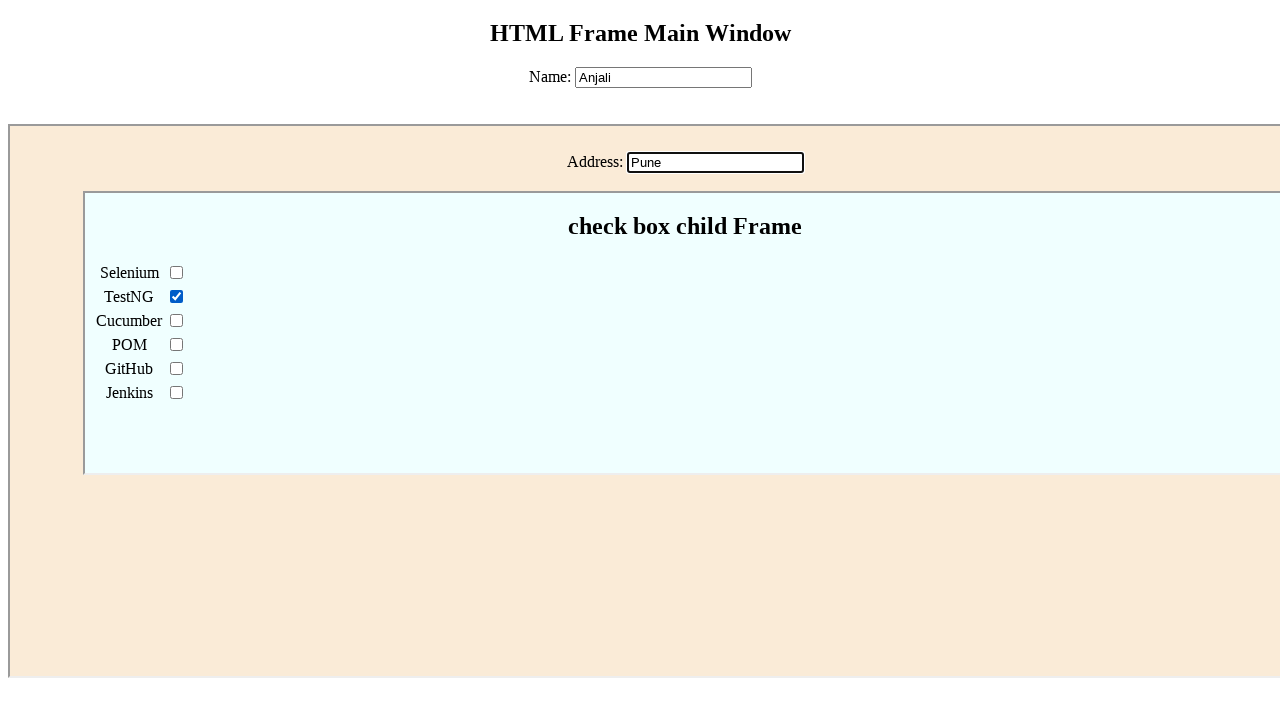

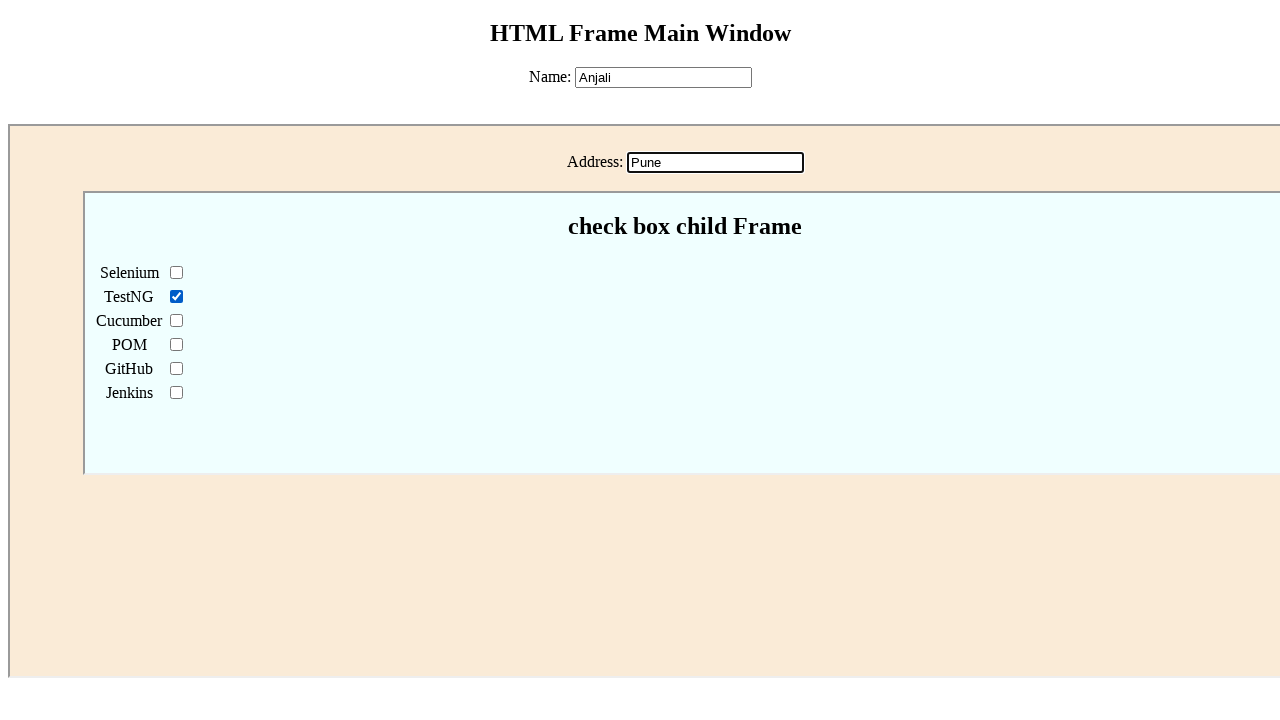